Tests the search functionality on python.org by entering "pycon" in the search box and submitting the search form, then verifying results are returned.

Starting URL: https://www.python.org

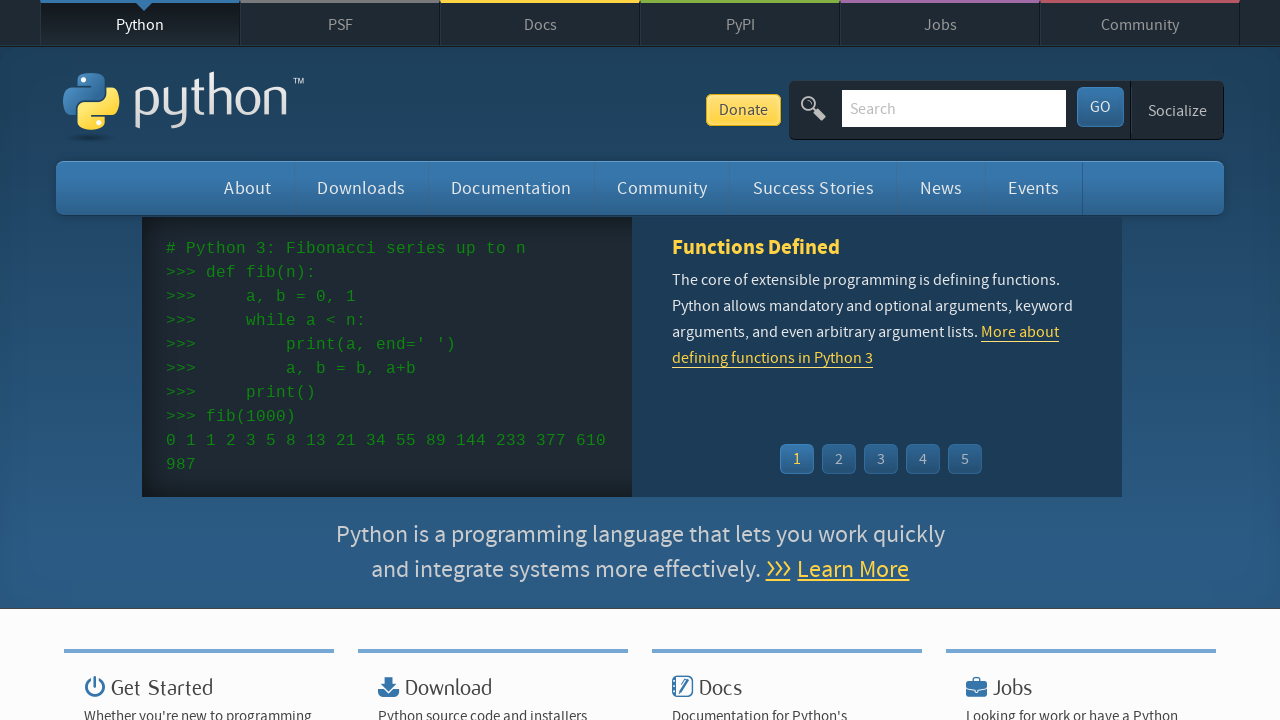

Verified page title contains 'Python'
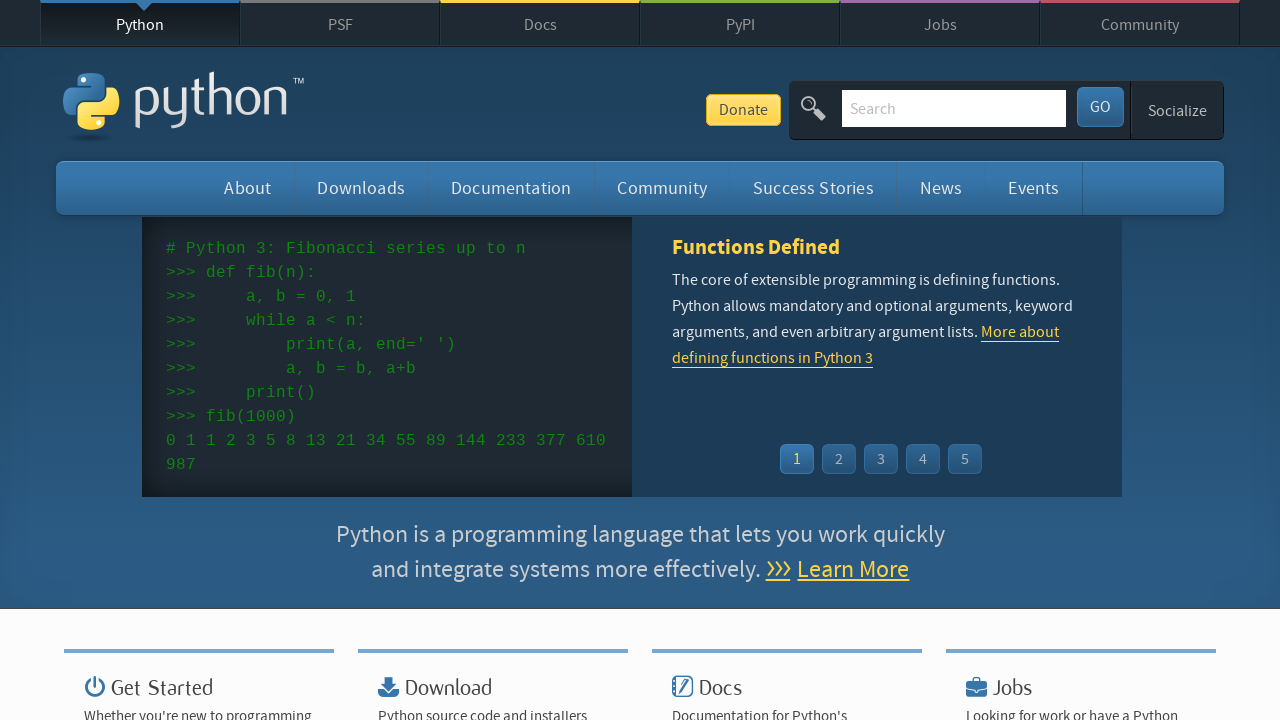

Filled search box with 'pycon' on input[name='q']
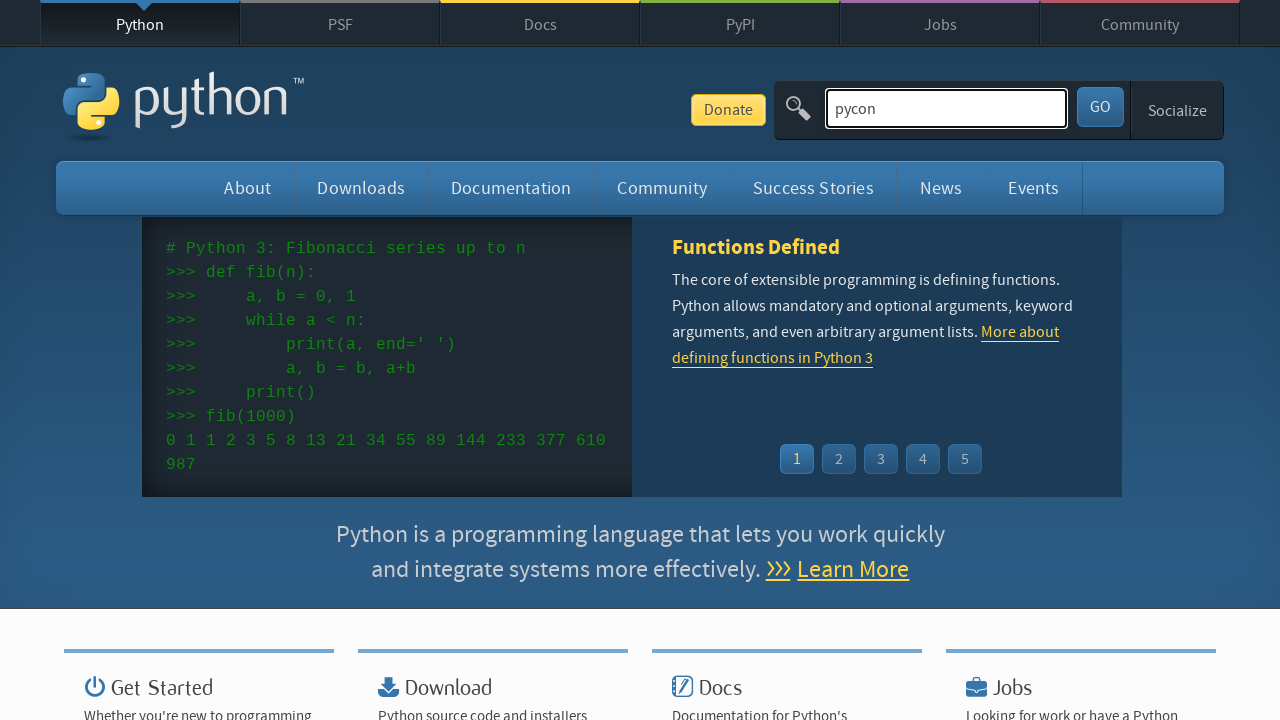

Submitted search form by pressing Enter on input[name='q']
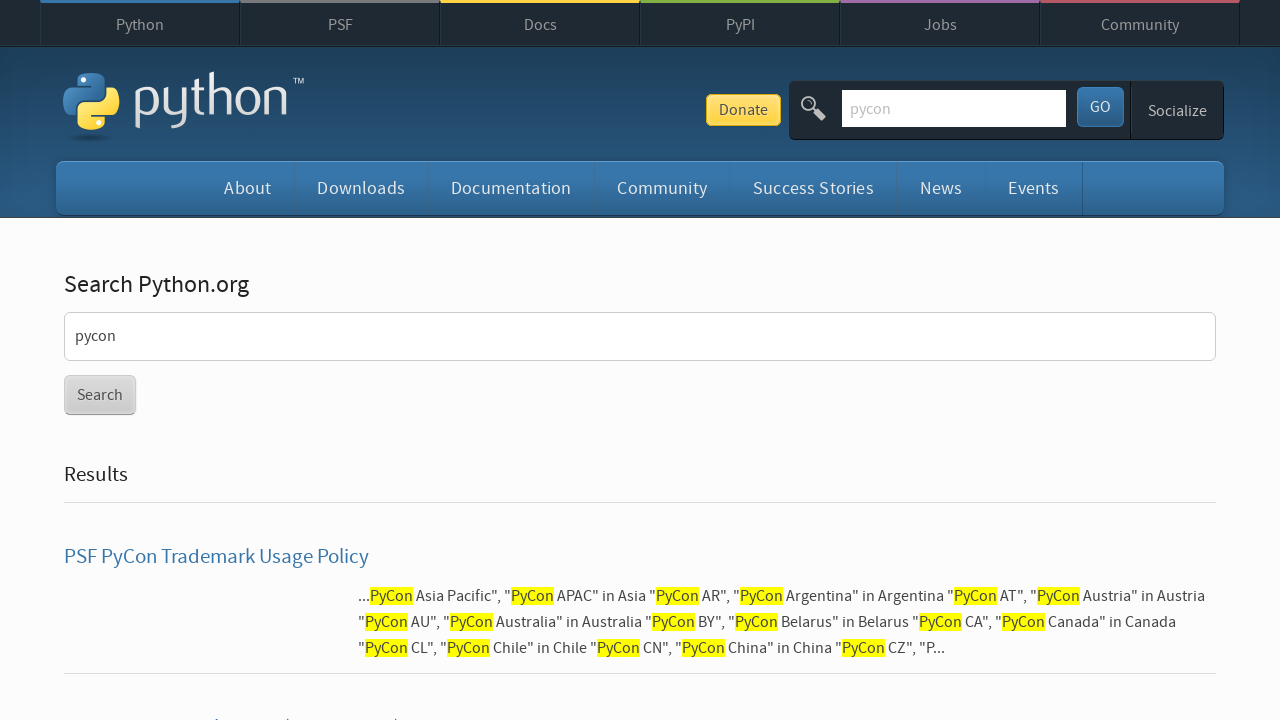

Waited for network to become idle
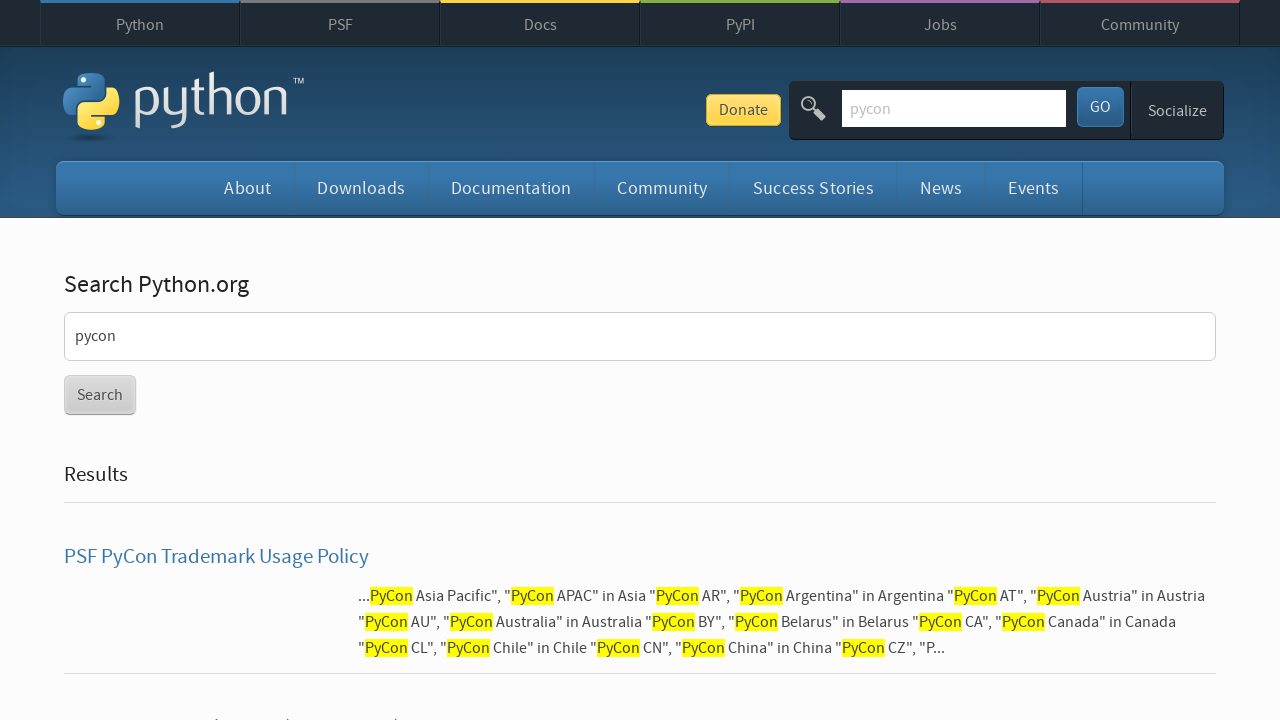

Verified search results were returned (no 'No results found' message)
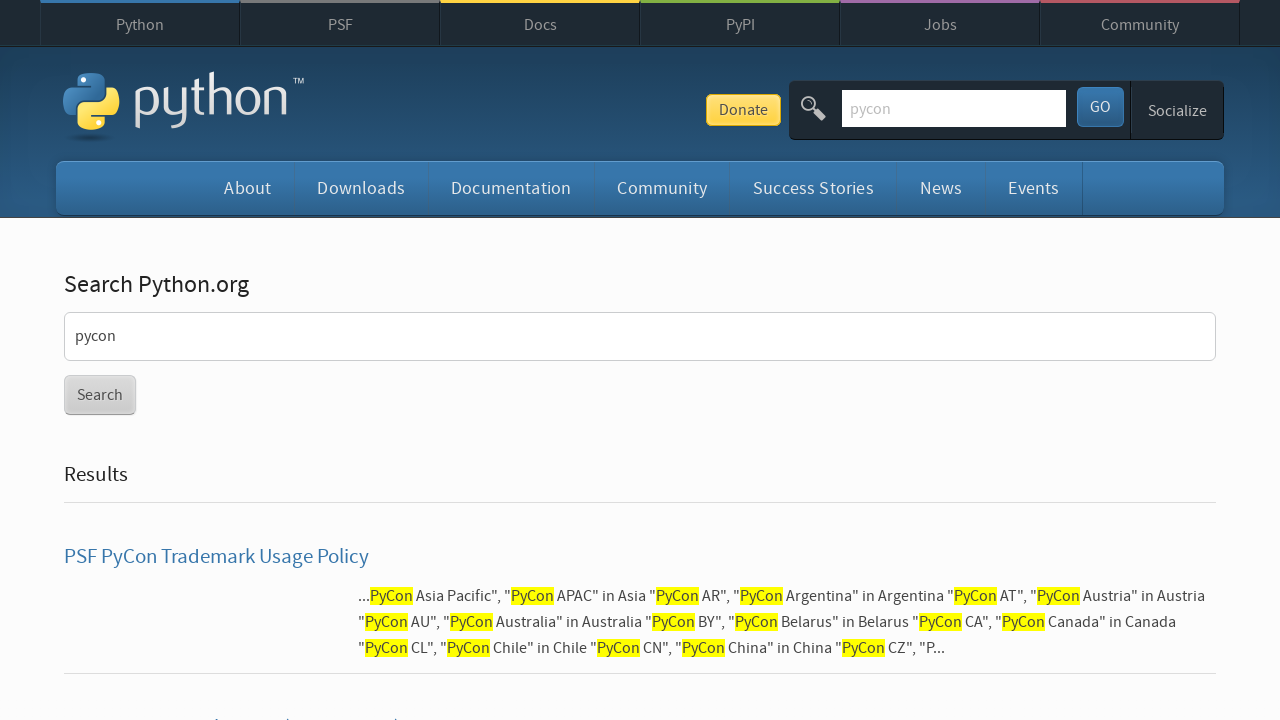

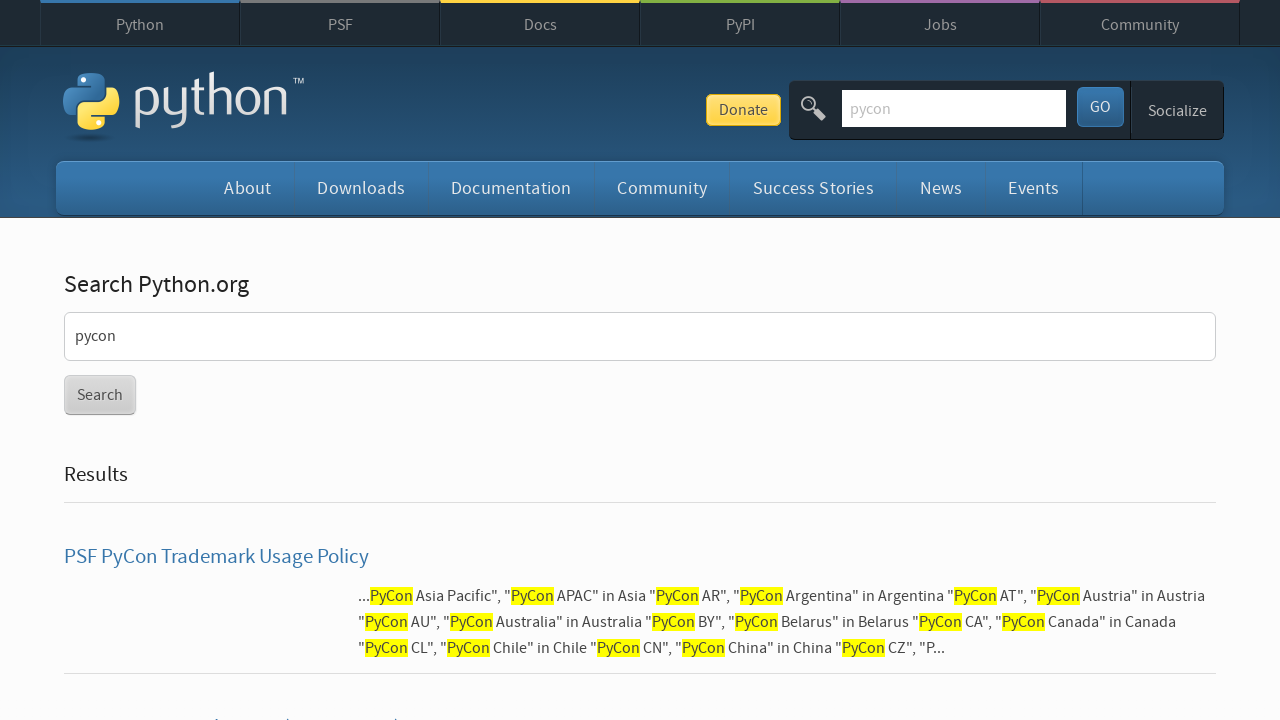